Navigates to a dropdown practice page and verifies the page loads by checking the title and URL are accessible

Starting URL: https://rahulshettyacademy.com/dropdownsPractice

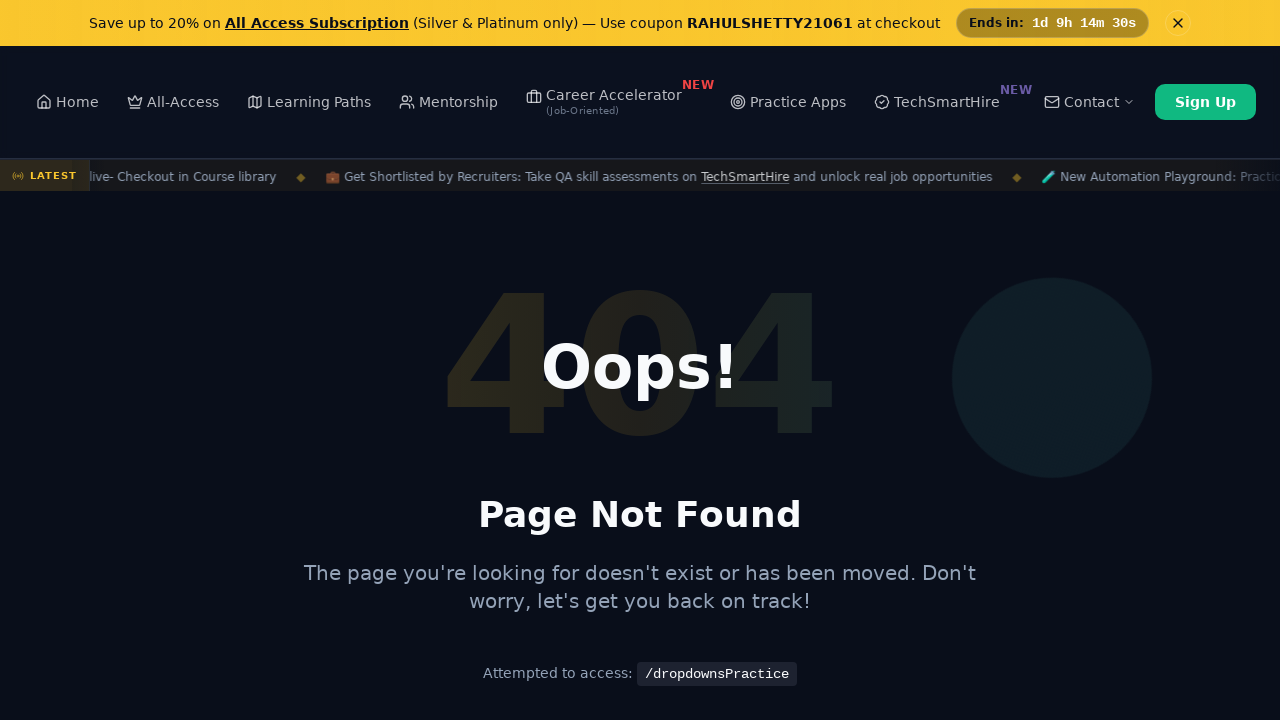

Waited for page to reach domcontentloaded state
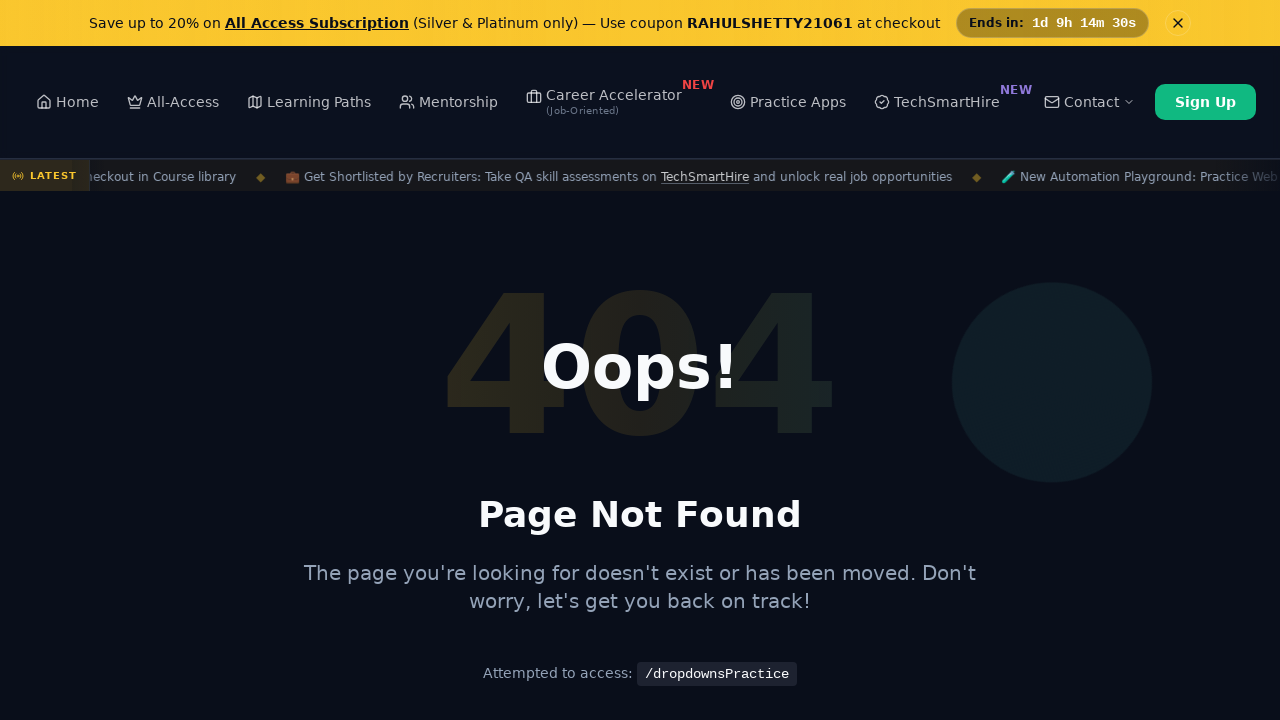

Retrieved page title: Page Not Found | Rahul Shetty Academy
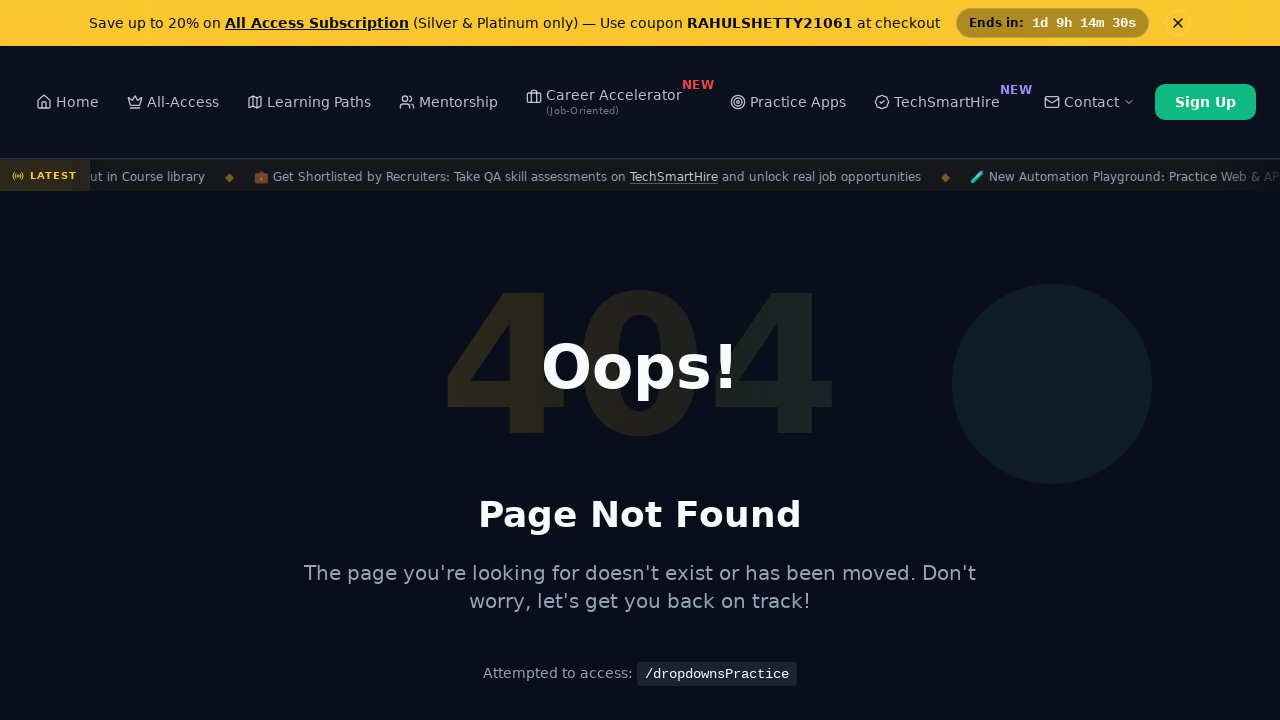

Retrieved current URL: https://rahulshettyacademy.com/dropdownsPractice
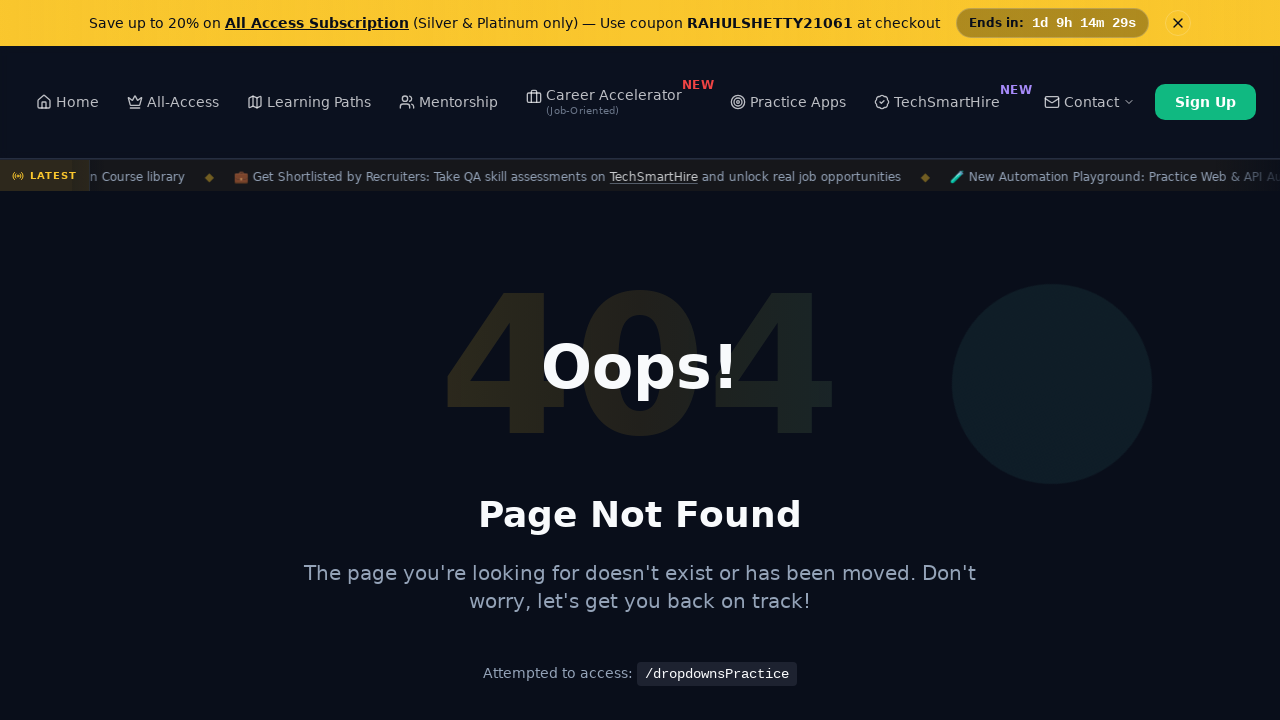

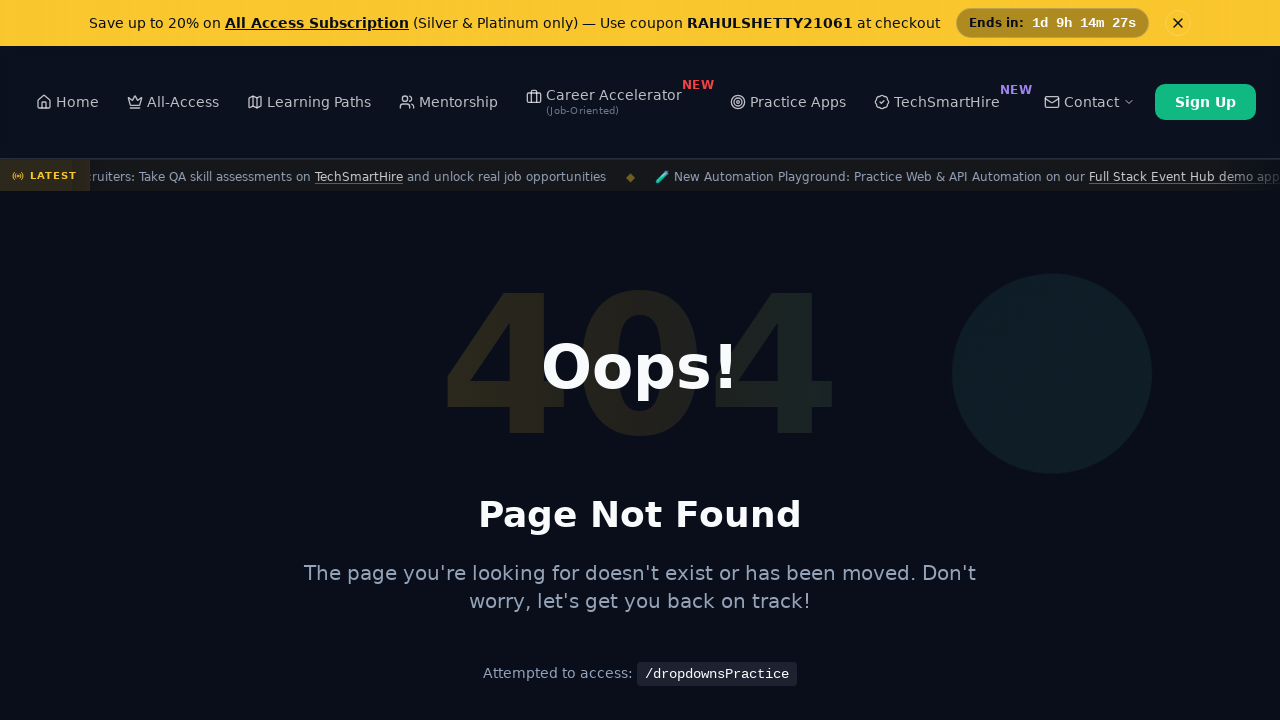